Searches for a GitHub repository and verifies that a specific issue exists in the issues tab using page object pattern

Starting URL: https://github.com/

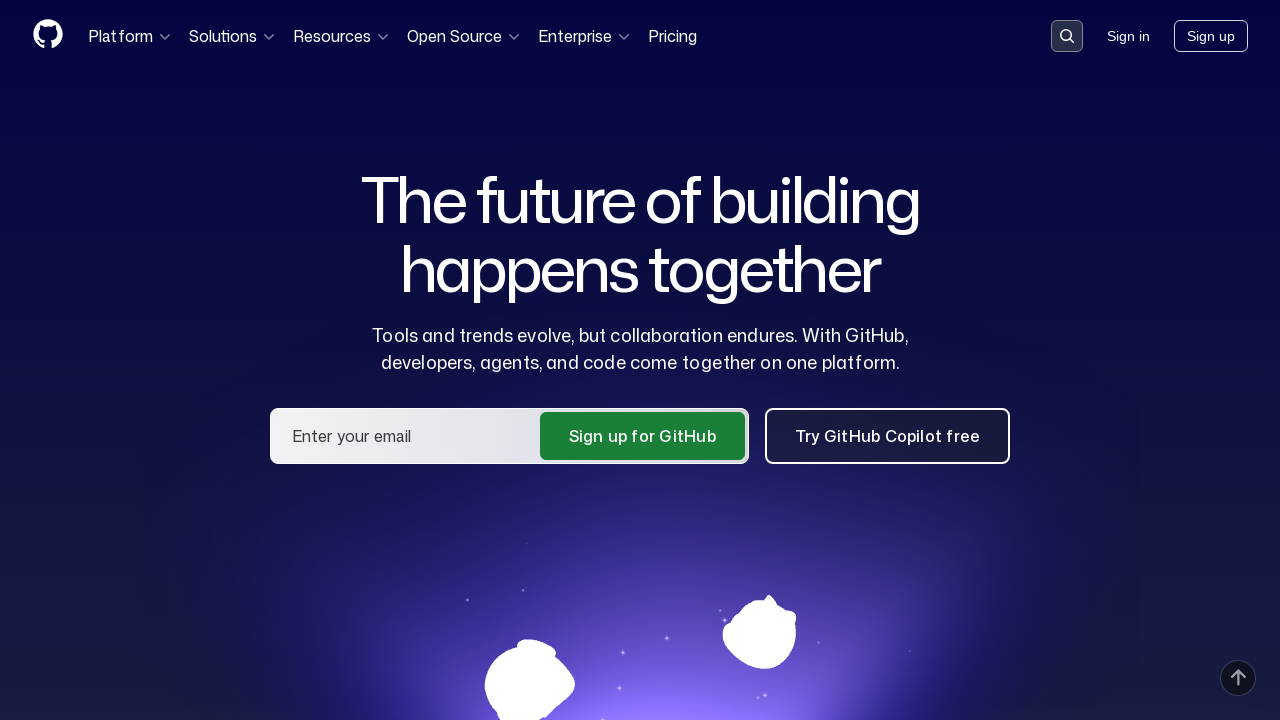

Clicked on search input container at (1067, 36) on .search-input-container
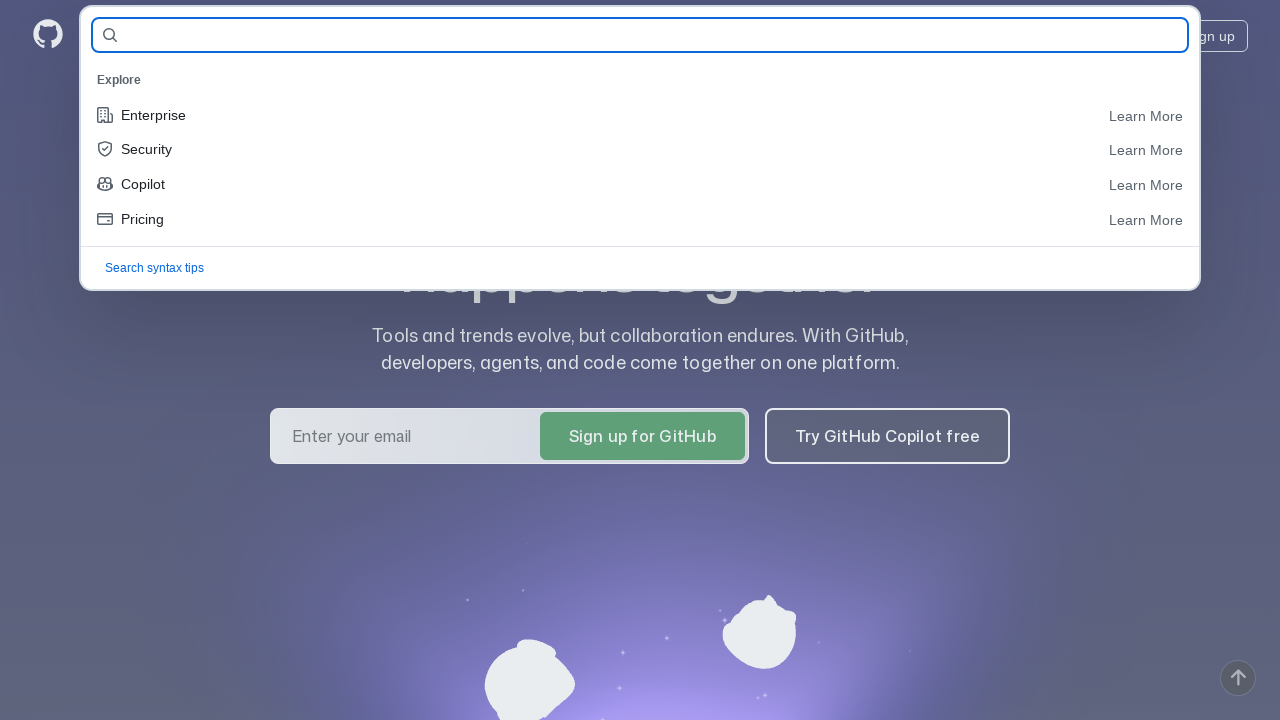

Filled search field with repository name 'Dmitrii911/lesson-9-qa-guru-36' on #query-builder-test
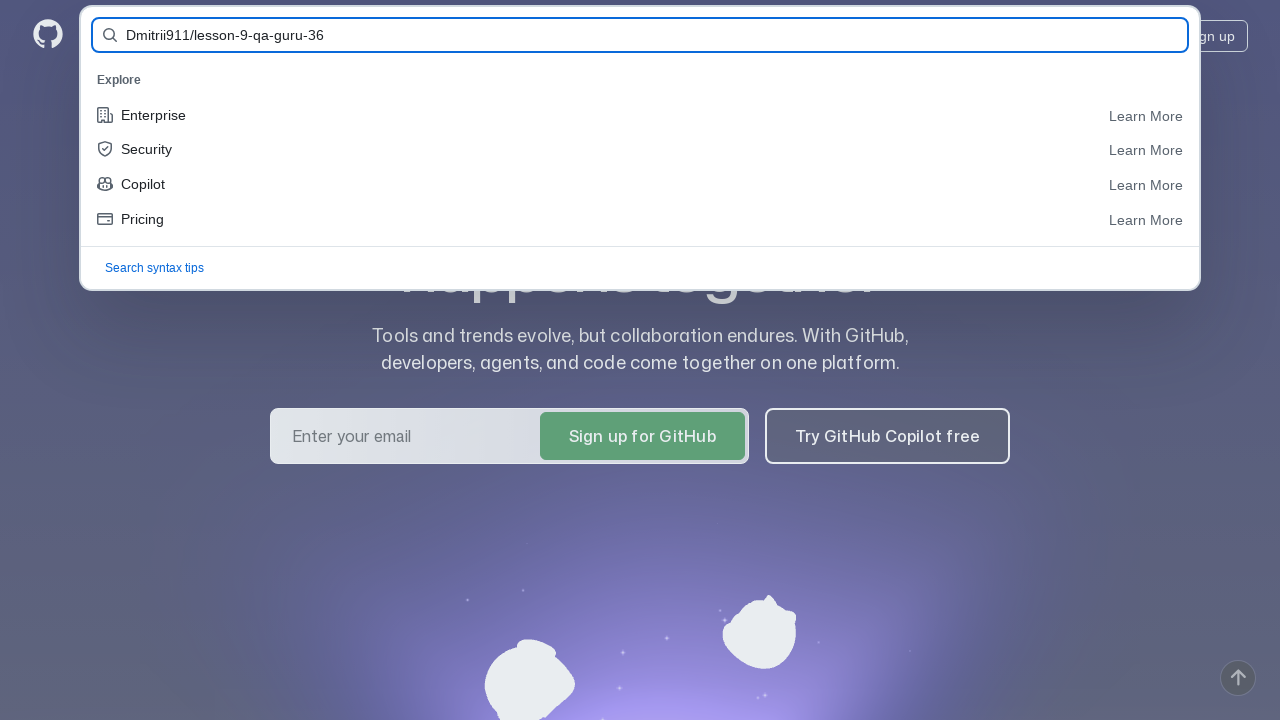

Pressed Enter to submit search form on #query-builder-test
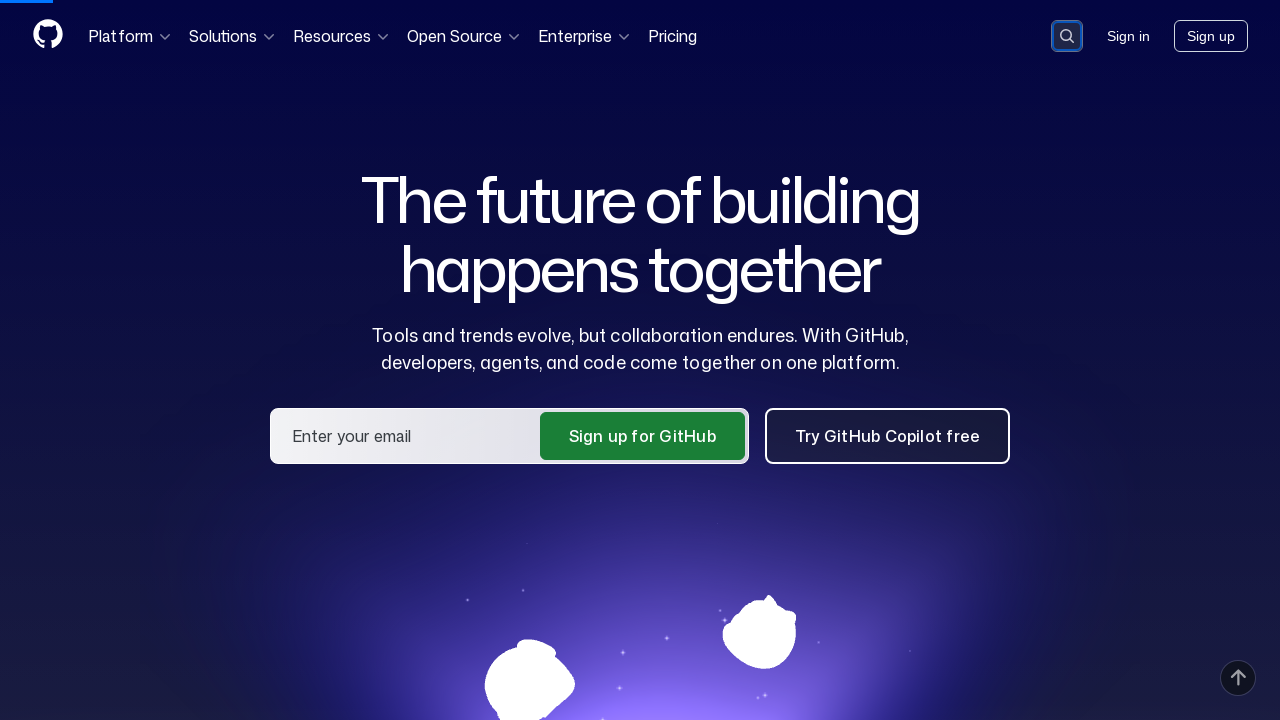

Clicked on repository link 'Dmitrii911/lesson-9-qa-guru-36' at (484, 161) on a[href='/Dmitrii911/lesson-9-qa-guru-36']
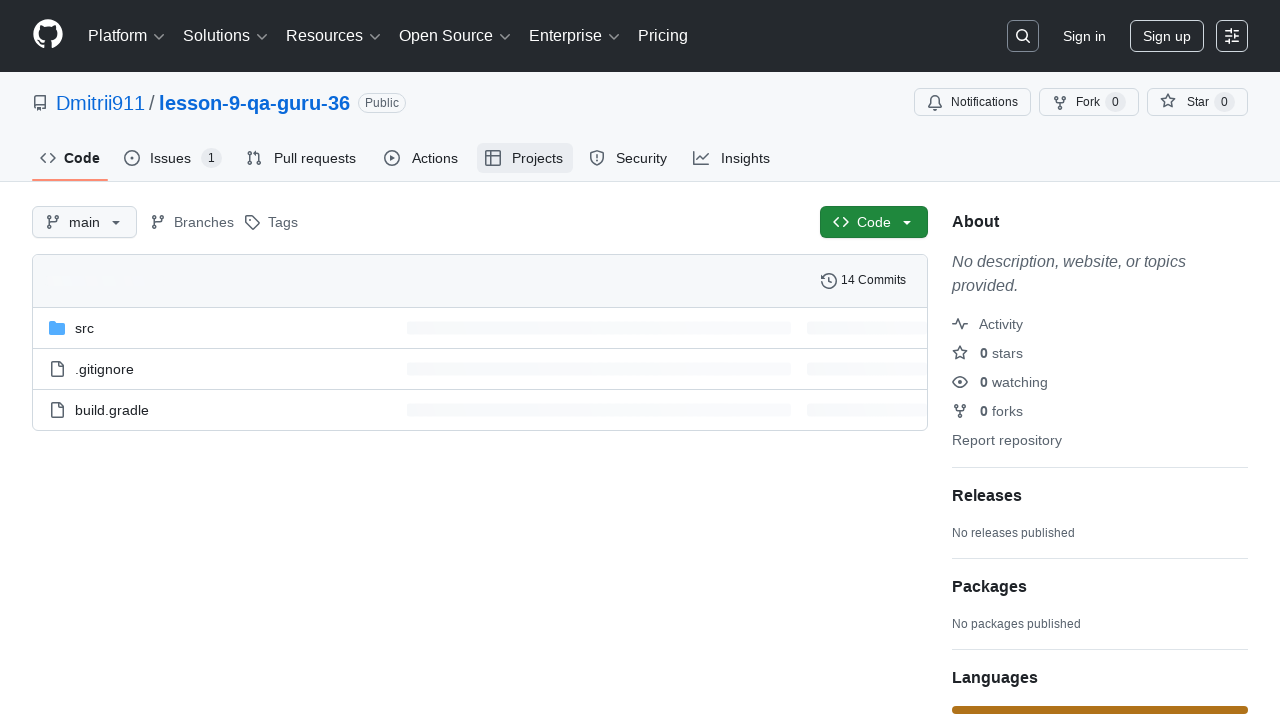

Clicked on Issues tab at (173, 158) on #issues-tab
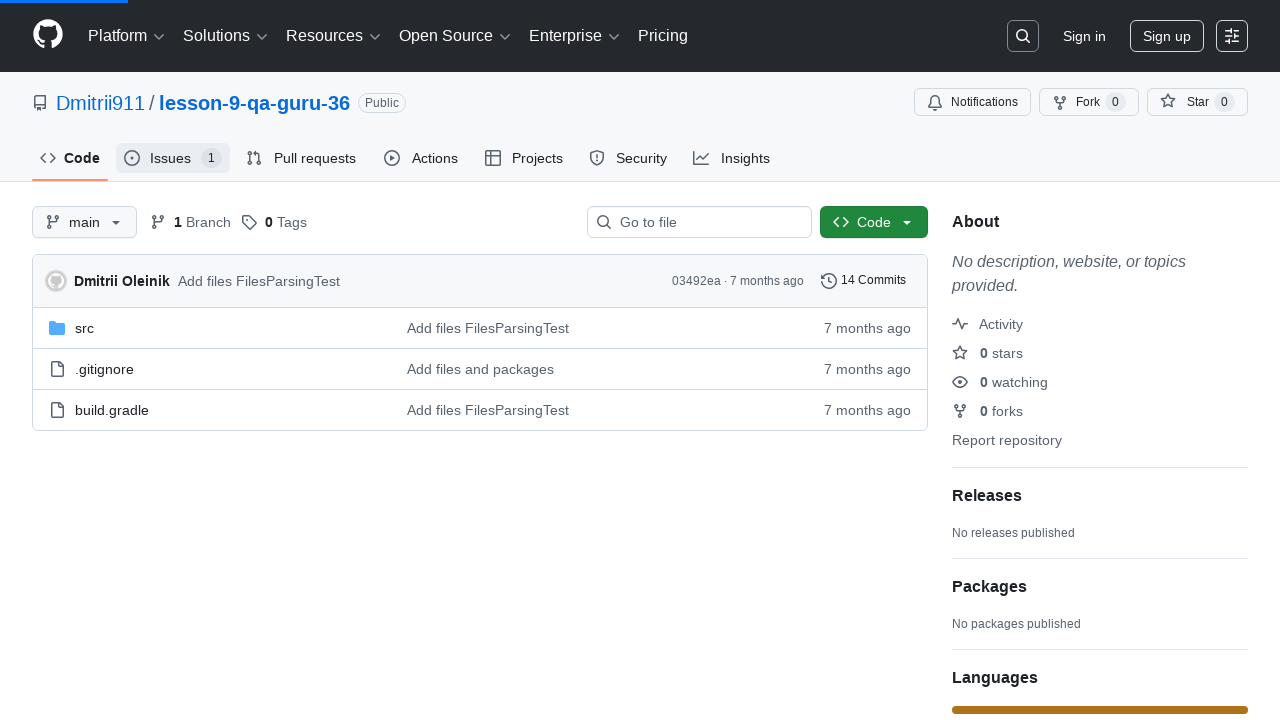

Verified that issue #1 exists in the issues tab
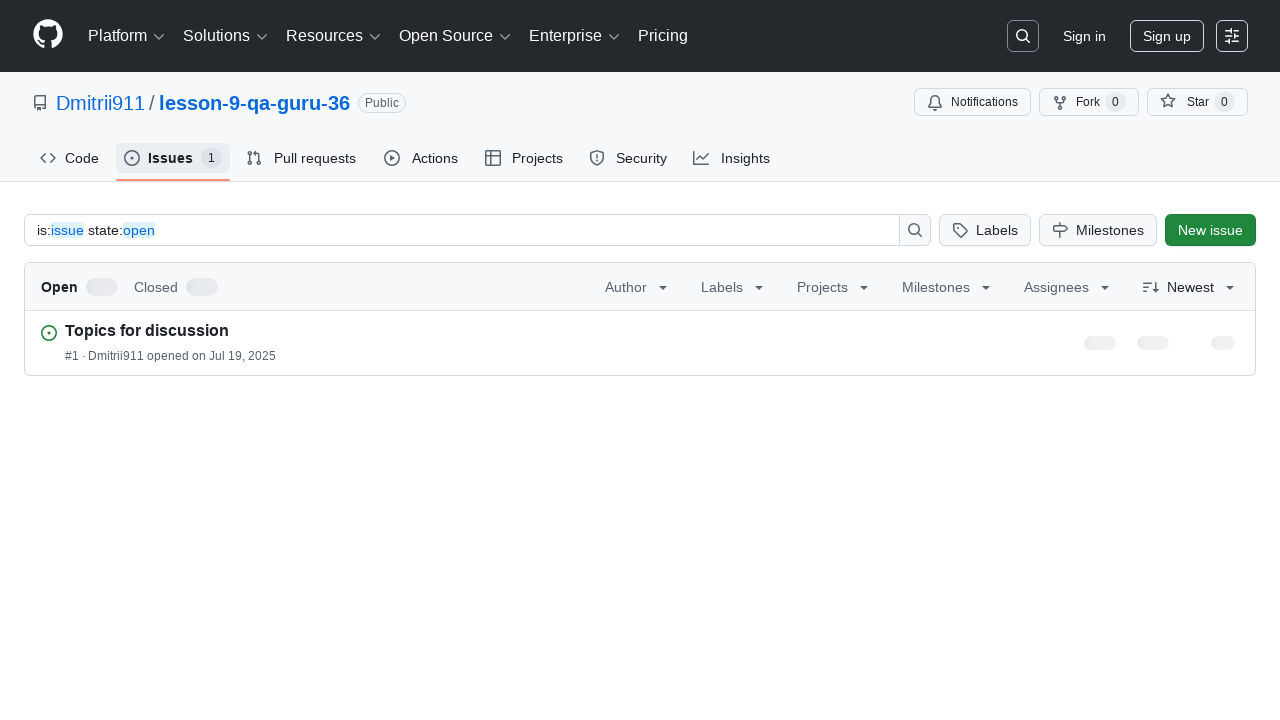

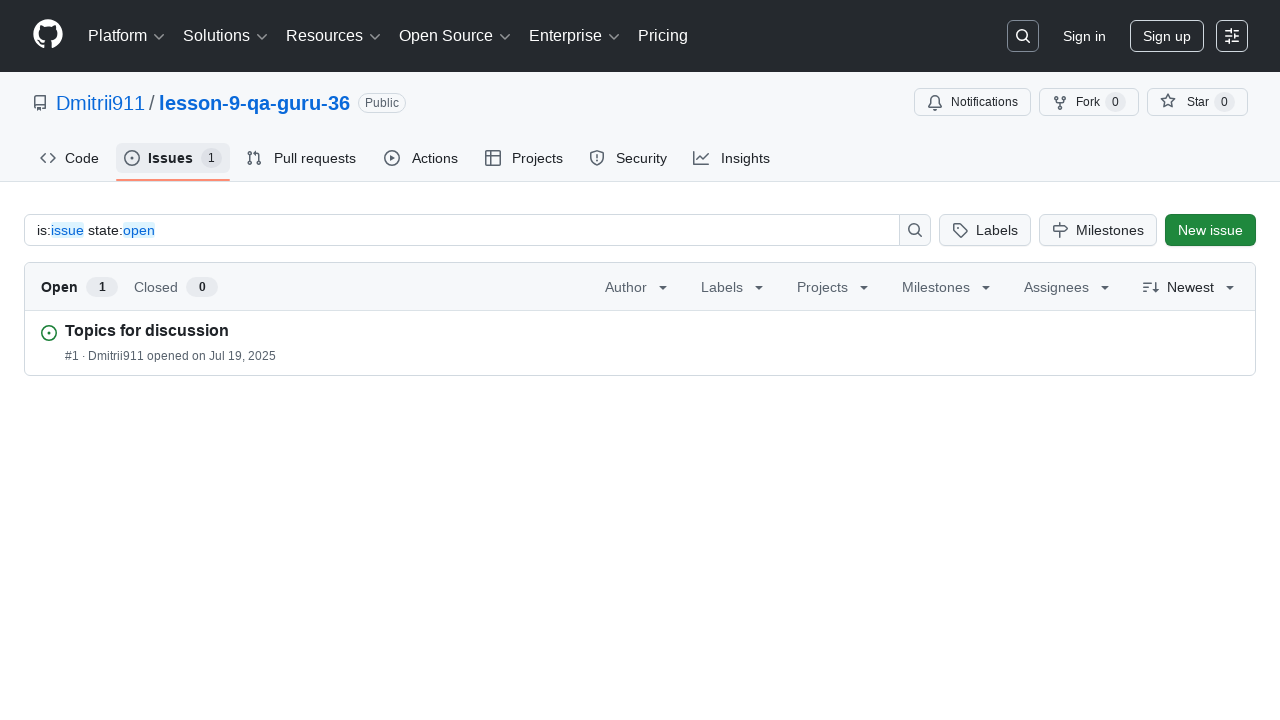